Tests dropdown selection functionality by selecting an option from a dropdown menu using visible text

Starting URL: https://practice.cydeo.com/dropdown

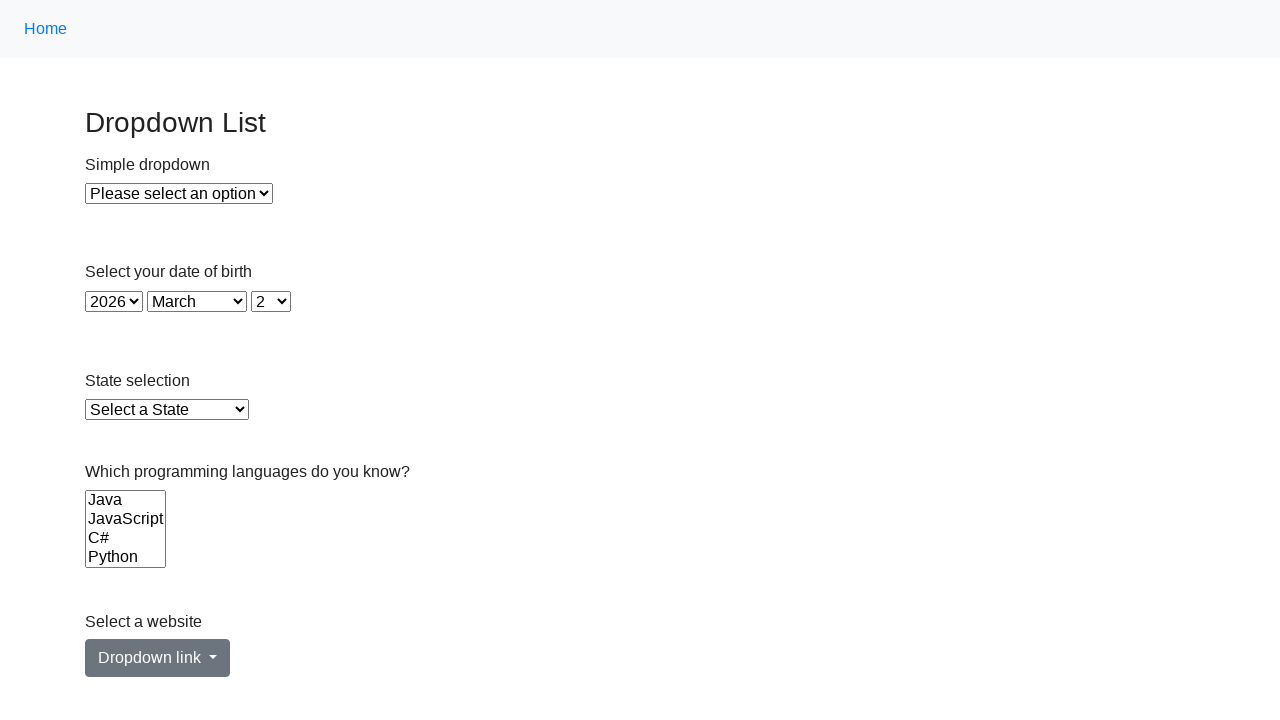

Navigated to dropdown practice page
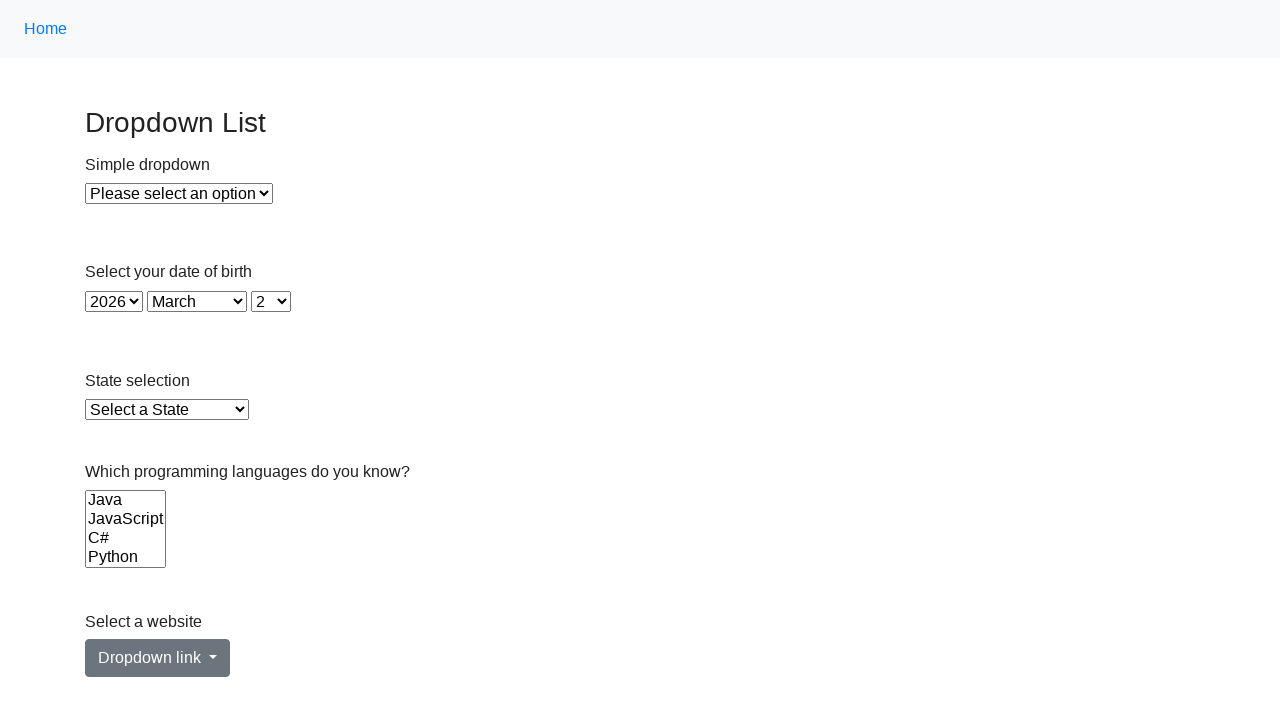

Selected 'Option 1' from dropdown using visible text on xpath=//select[@id="dropdown"]
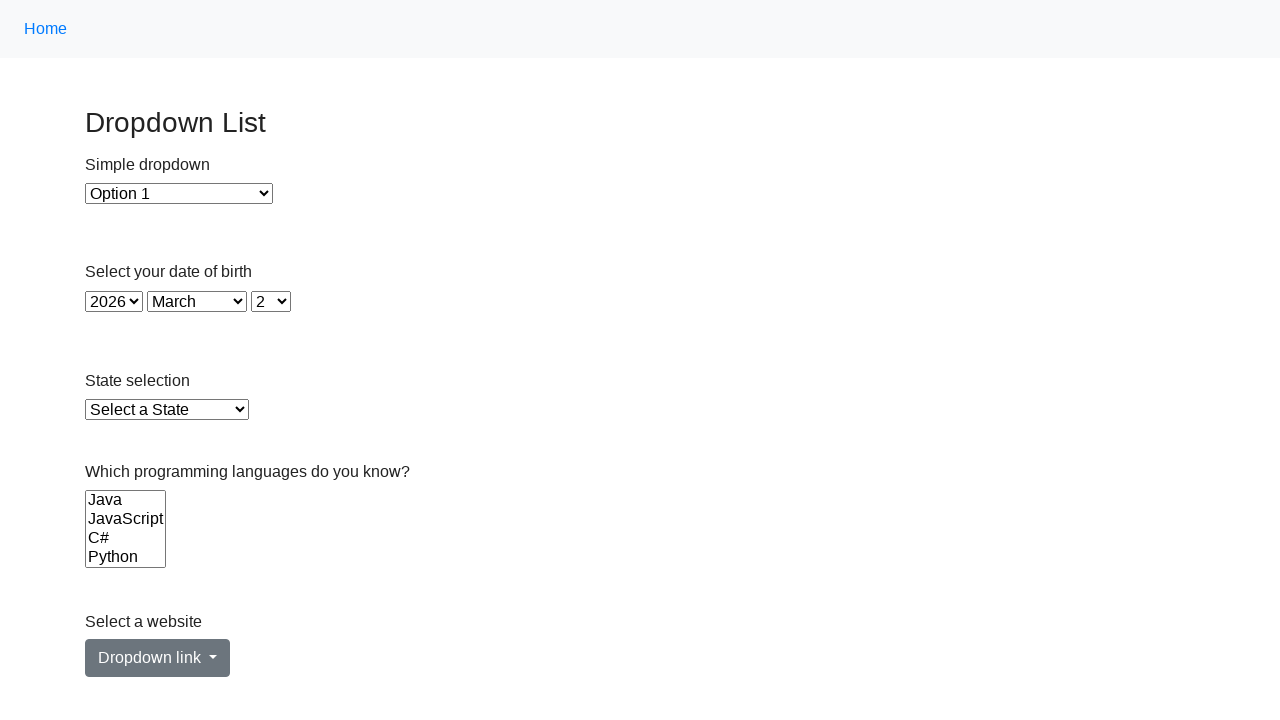

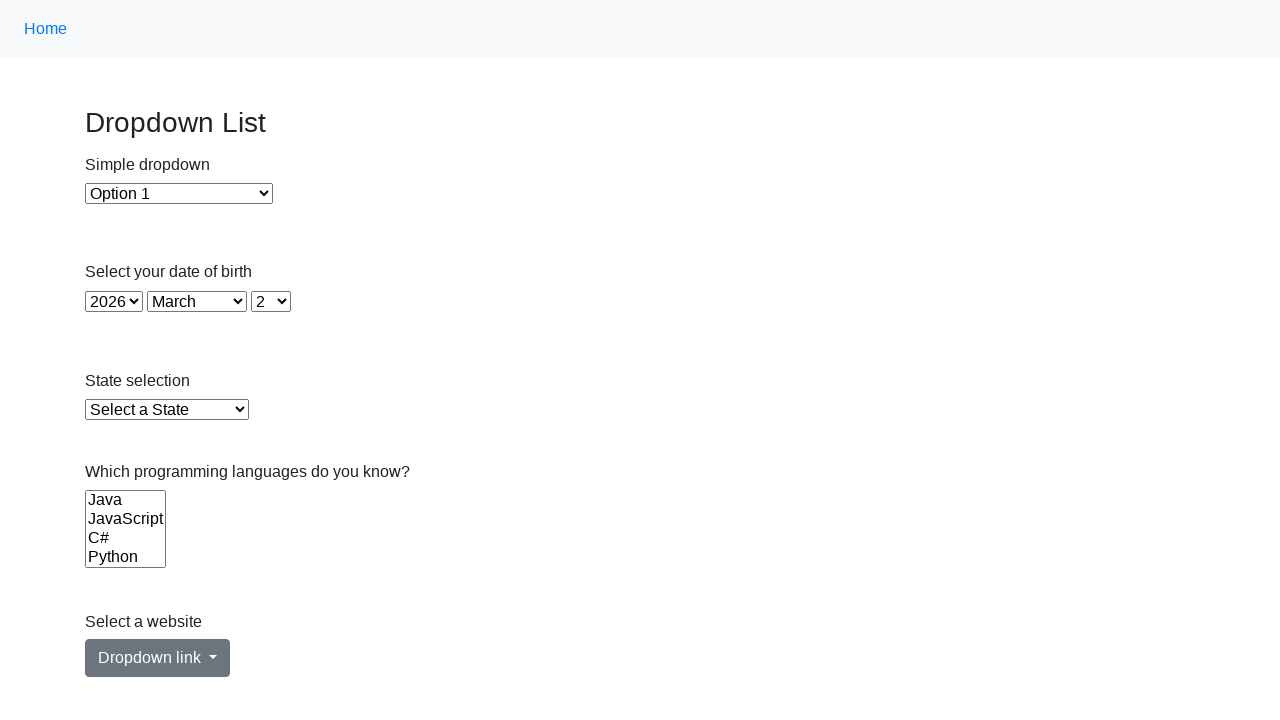